Navigates to the Automation Exercise homepage and verifies it loads successfully. The original script intended to perform a full user registration flow but only the navigation step was actually implemented.

Starting URL: http://automationexercise.com

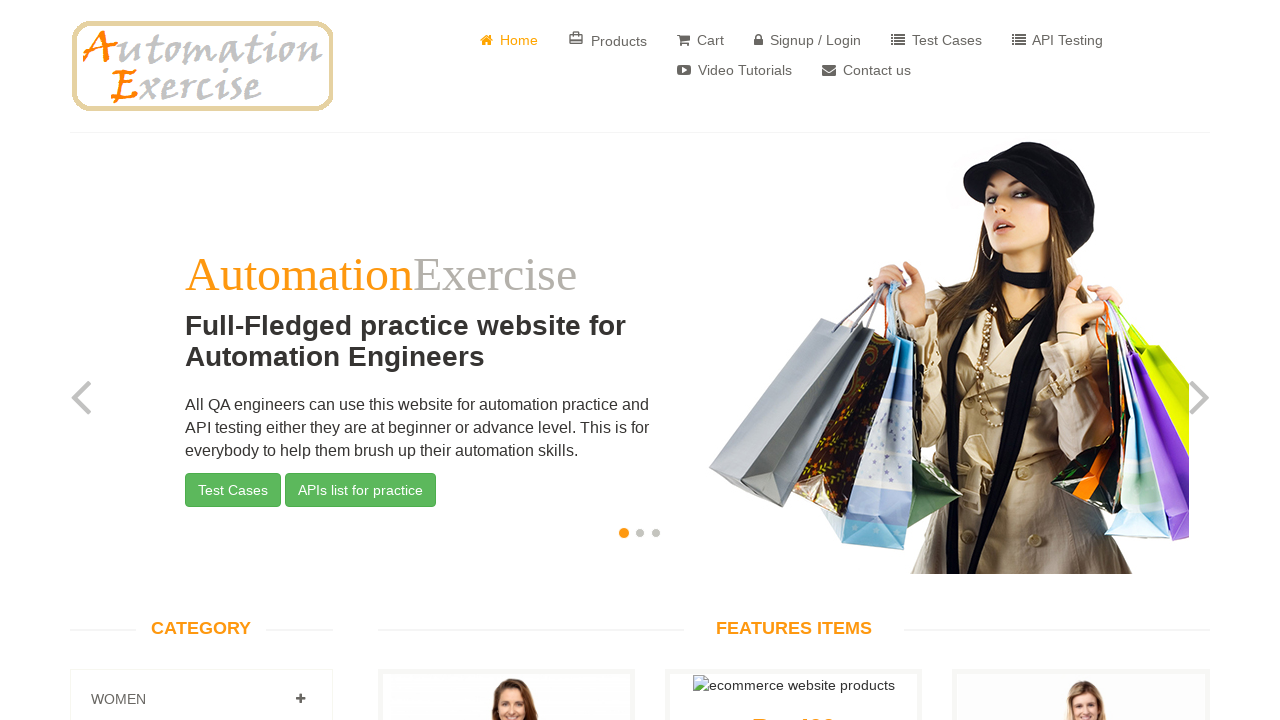

Waited for homepage to reach domcontentloaded state
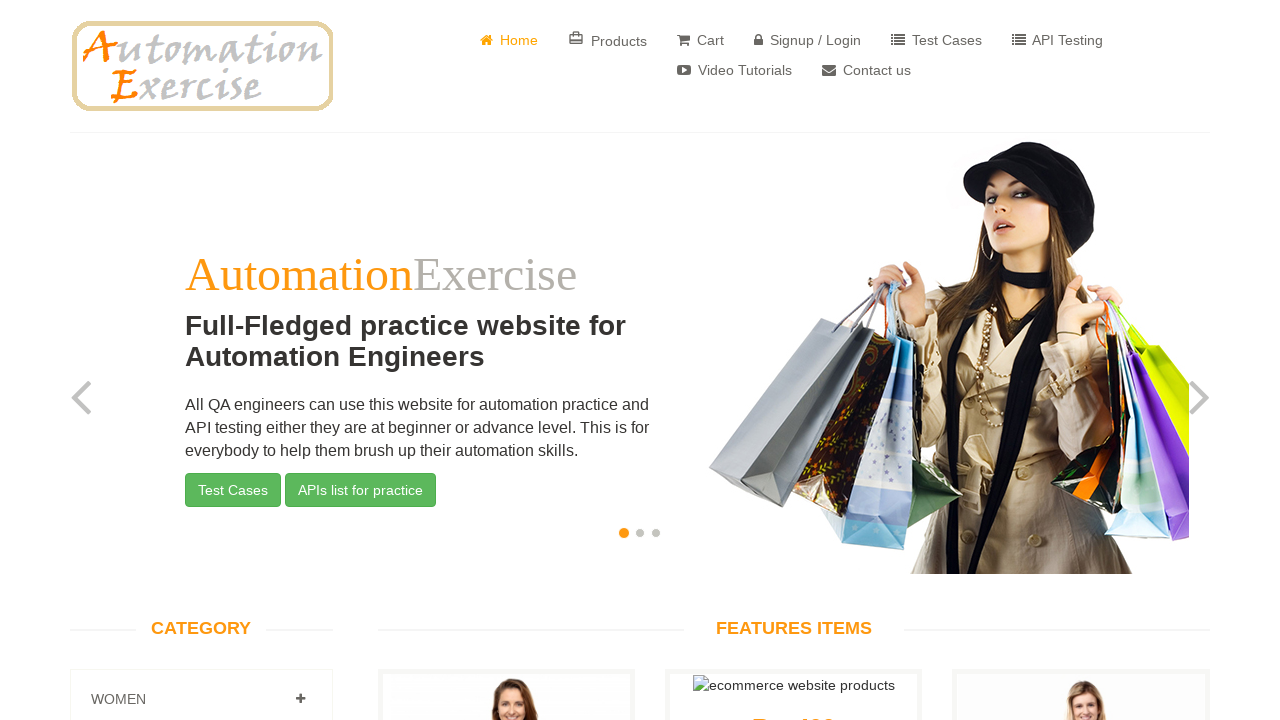

Verified body element is present on homepage
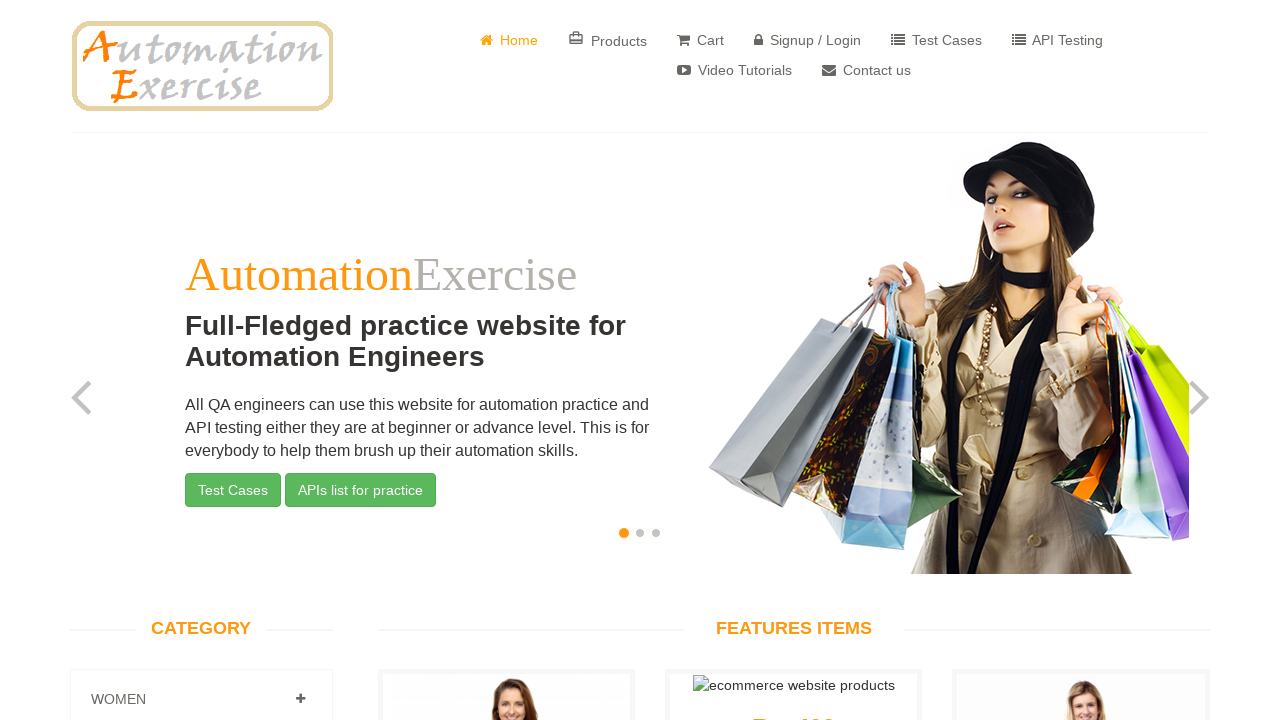

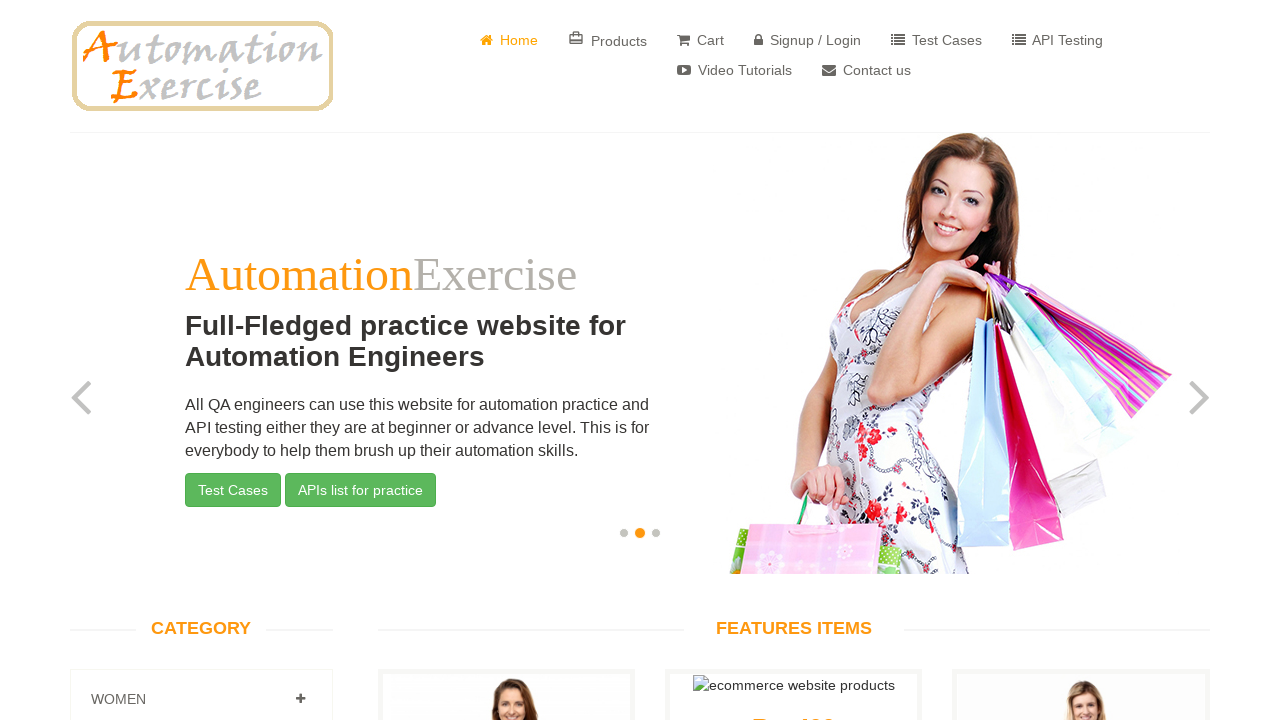